Tests prompt alert functionality by clicking a button to trigger an alert, entering text into the prompt, accepting it, and verifying the result

Starting URL: https://leafground.com/alert.xhtml

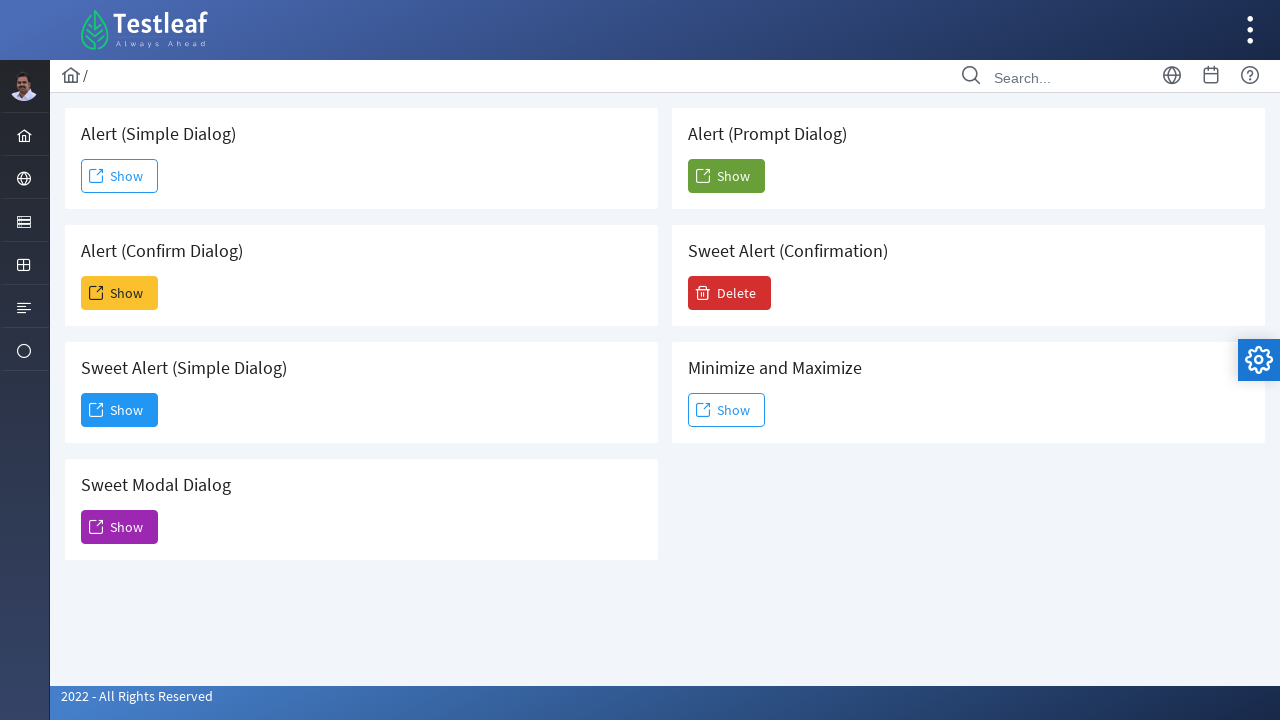

Clicked button to trigger prompt alert at (726, 176) on xpath=(//span[text()='Show'])[5]
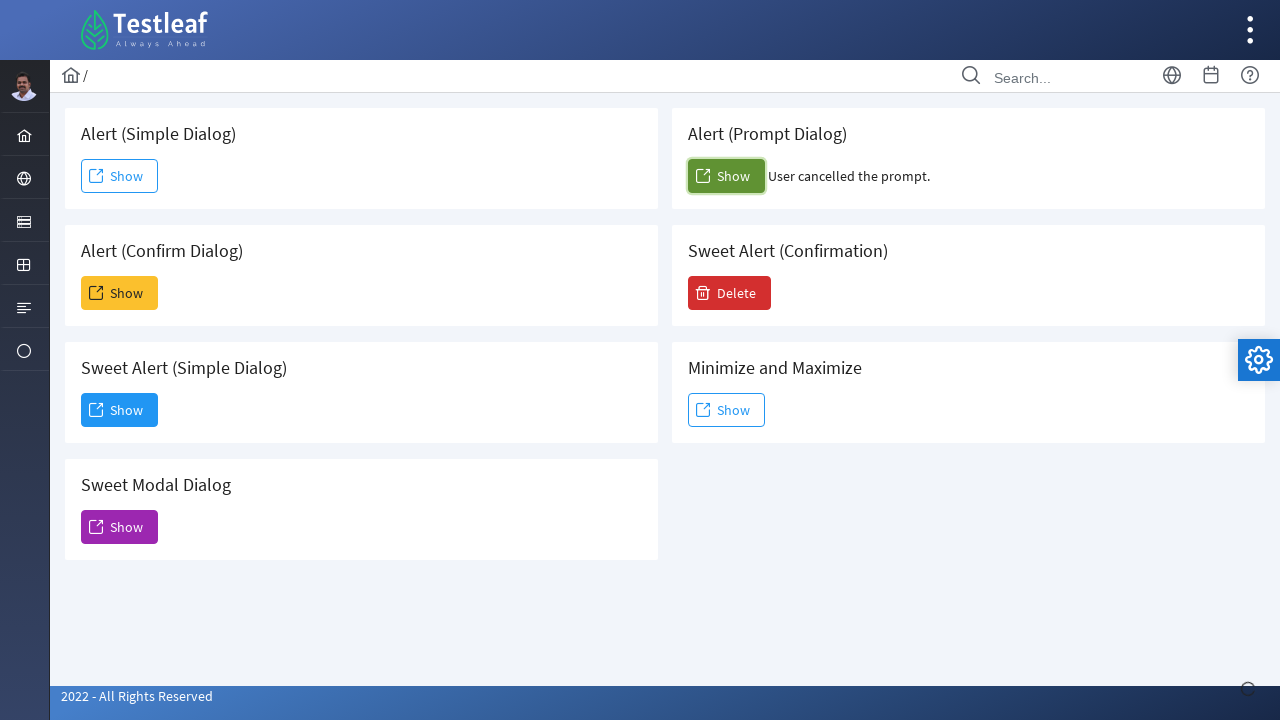

Set up dialog handler to accept prompt with text 'Mathangi'
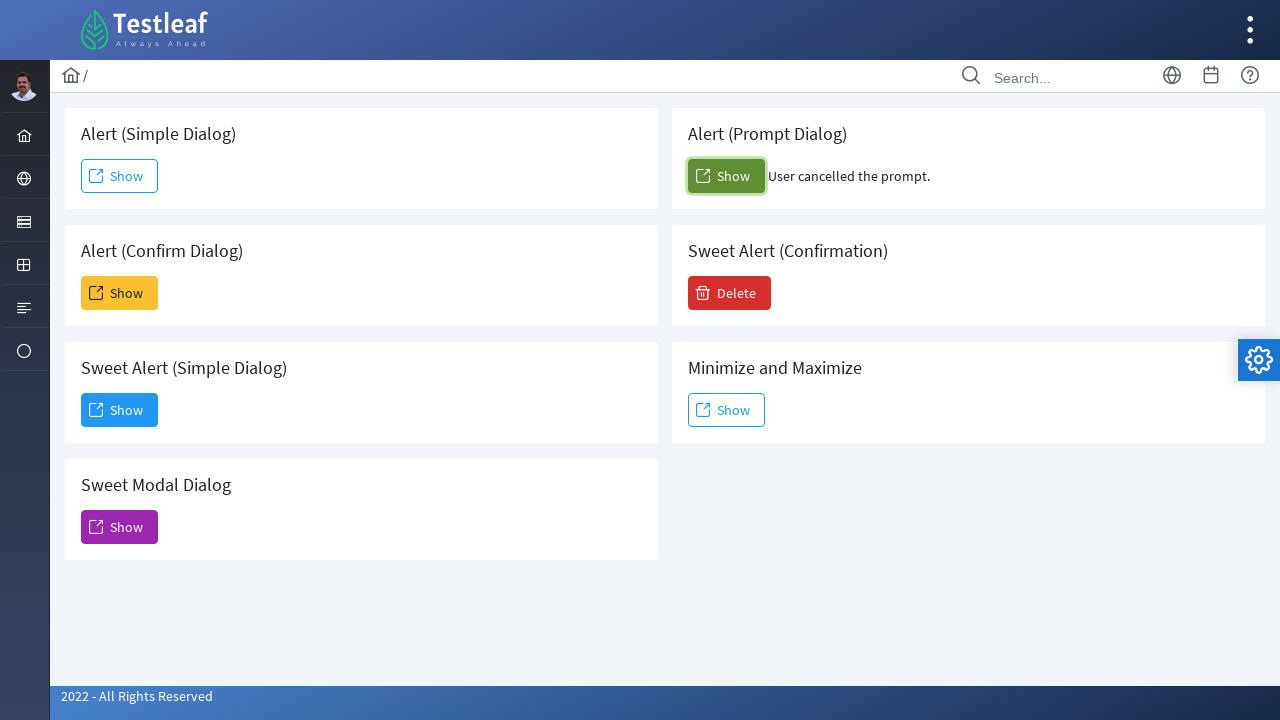

Clicked button to trigger prompt alert and accepted dialog with 'Mathangi' at (726, 176) on xpath=(//span[text()='Show'])[5]
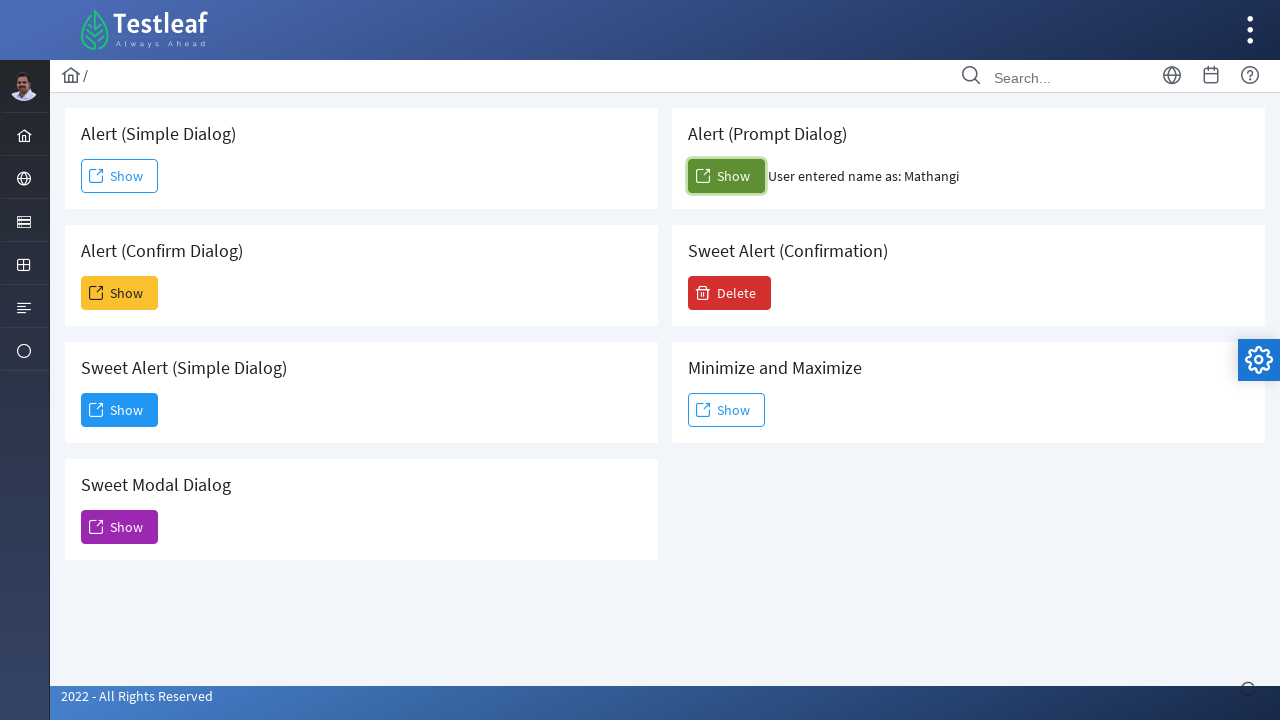

Waited for result element to appear
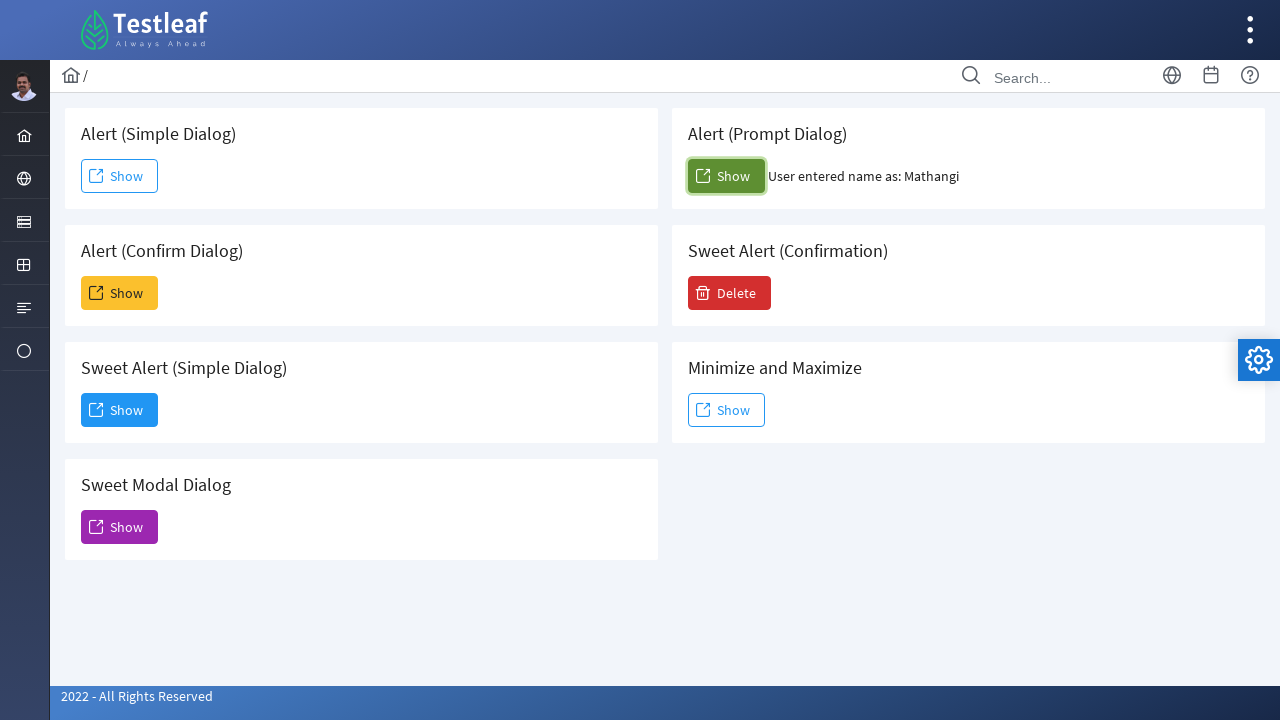

Retrieved result text: User entered name as: Mathangi
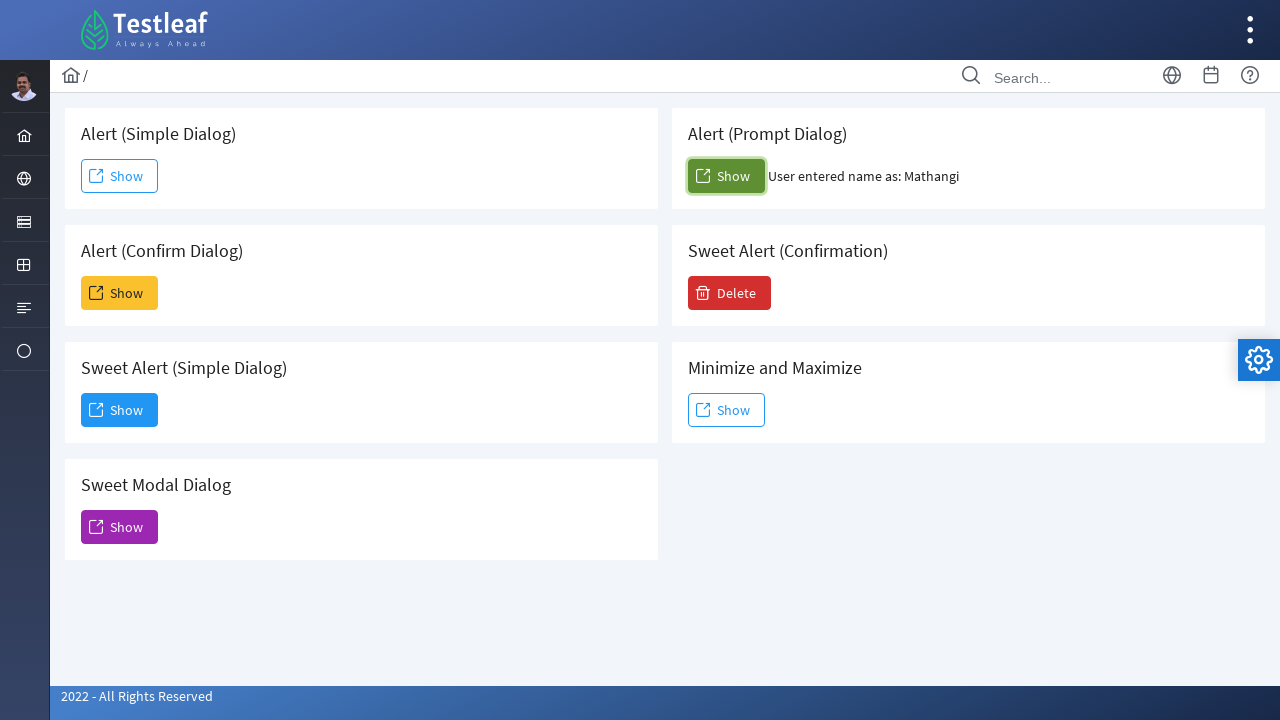

Printed result text to console
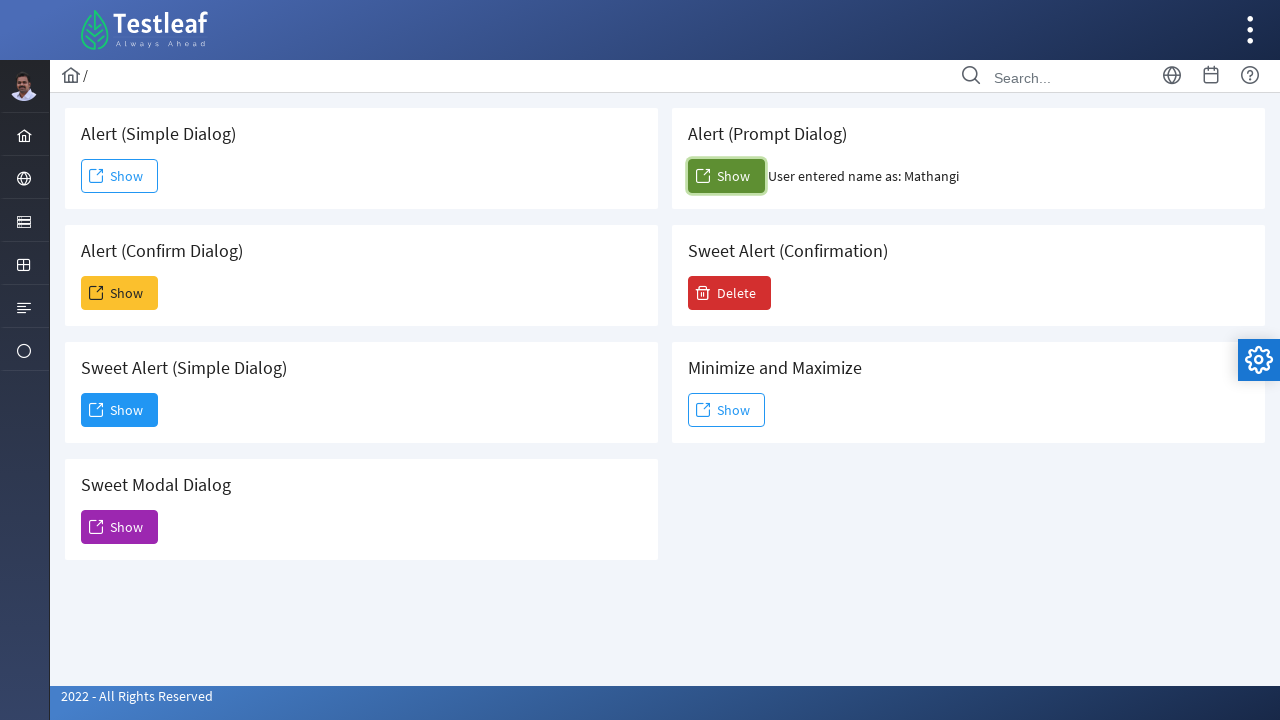

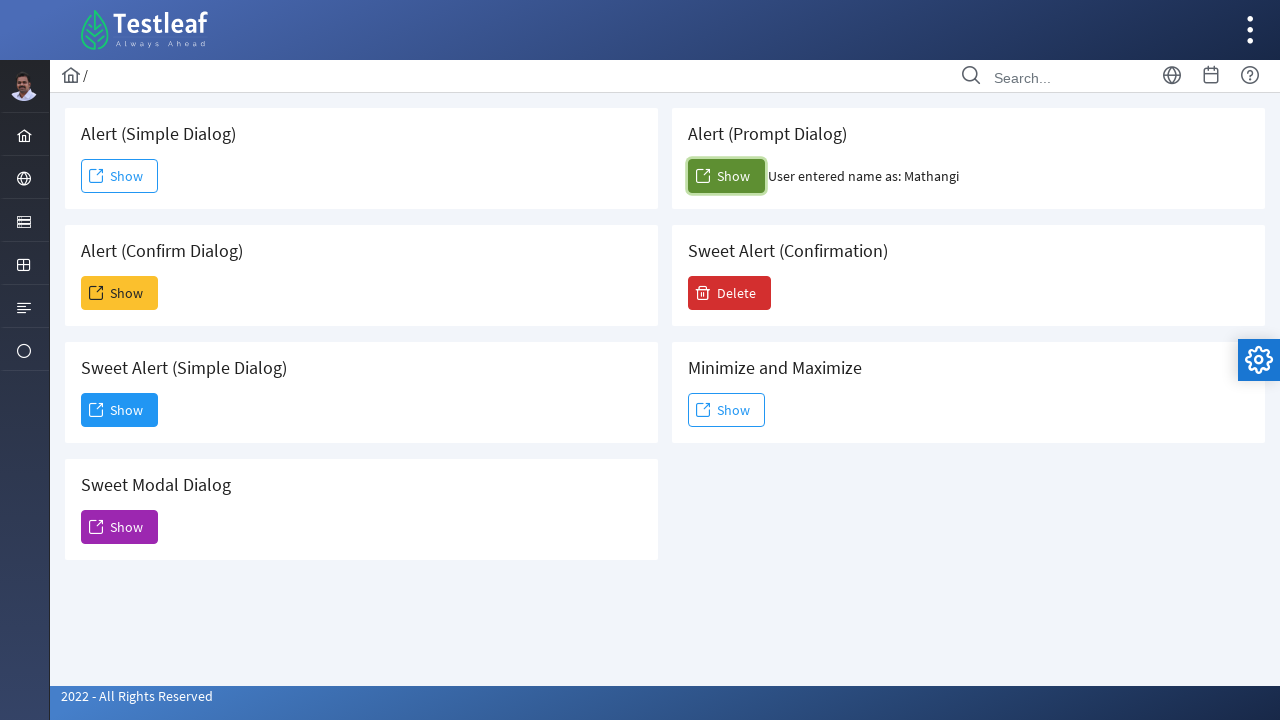